Tests browser automation by navigating to a website, maximizing window, and filling in a fullname field with test data using Internet Explorer

Starting URL: https://tcb.ac.il/

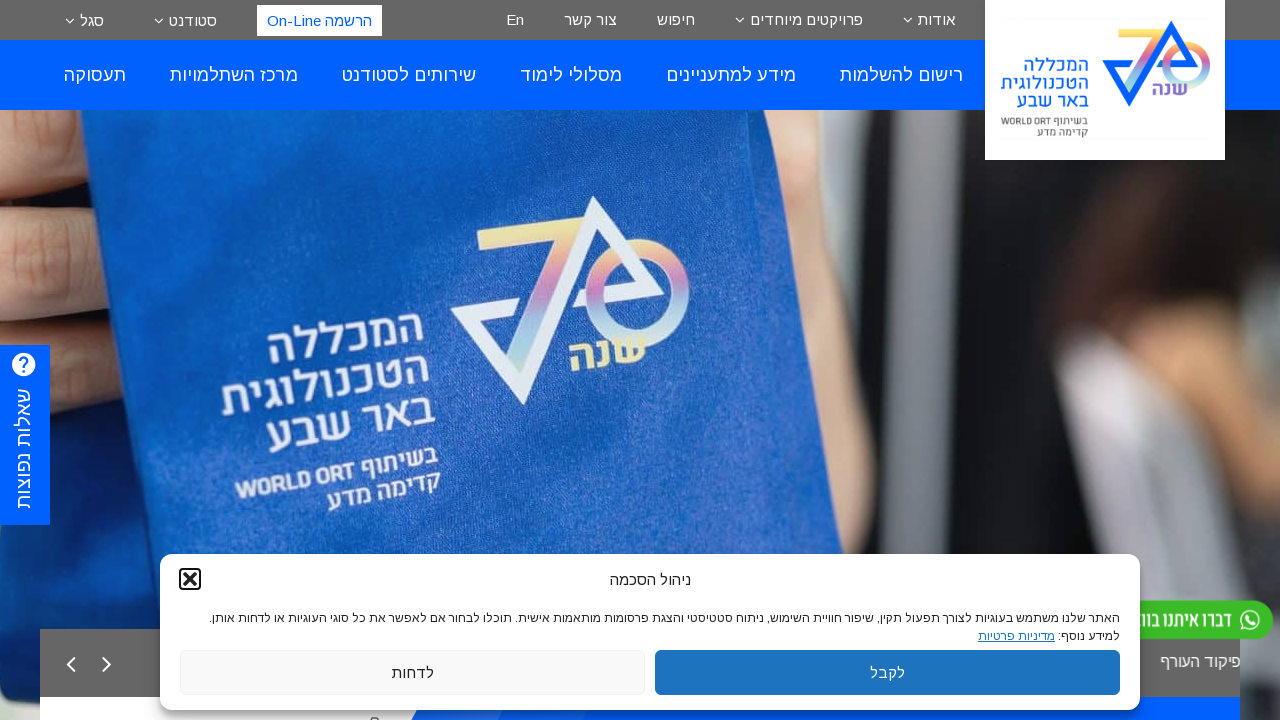

Navigated to https://tcb.ac.il/
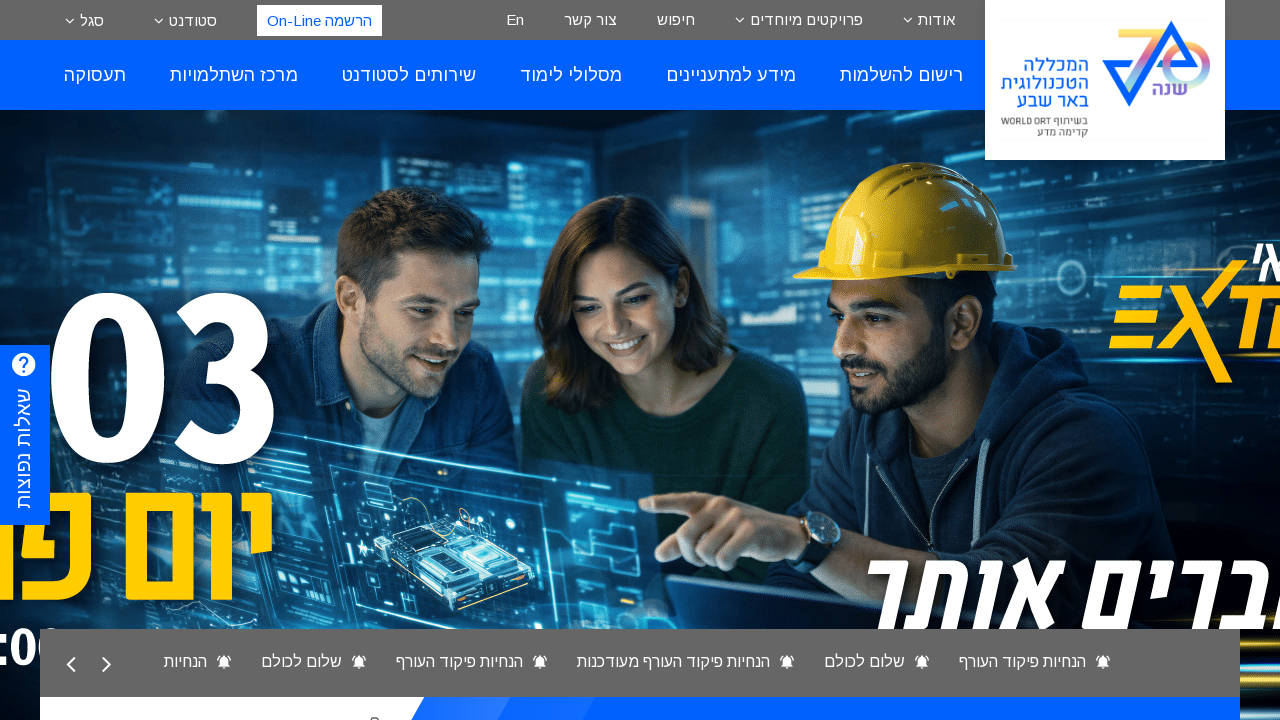

Maximized browser window
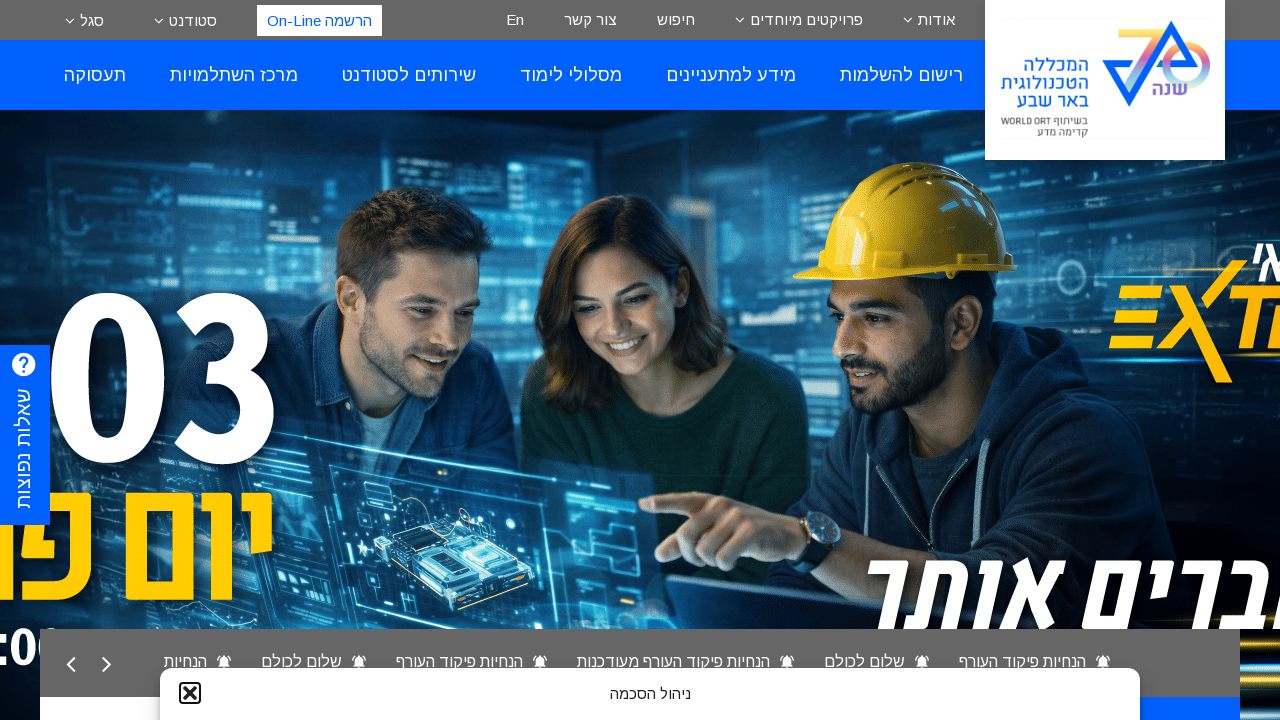

Filled fullname field with test data 'da da da' on input[name='fullname']
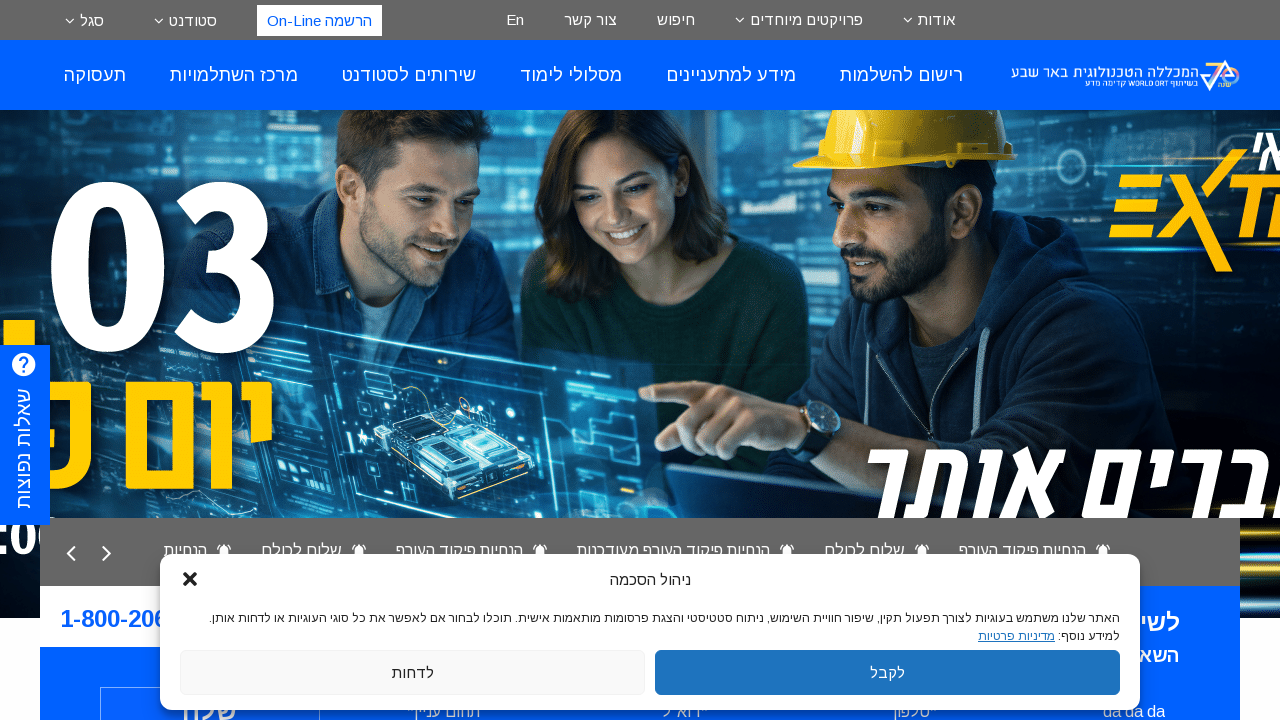

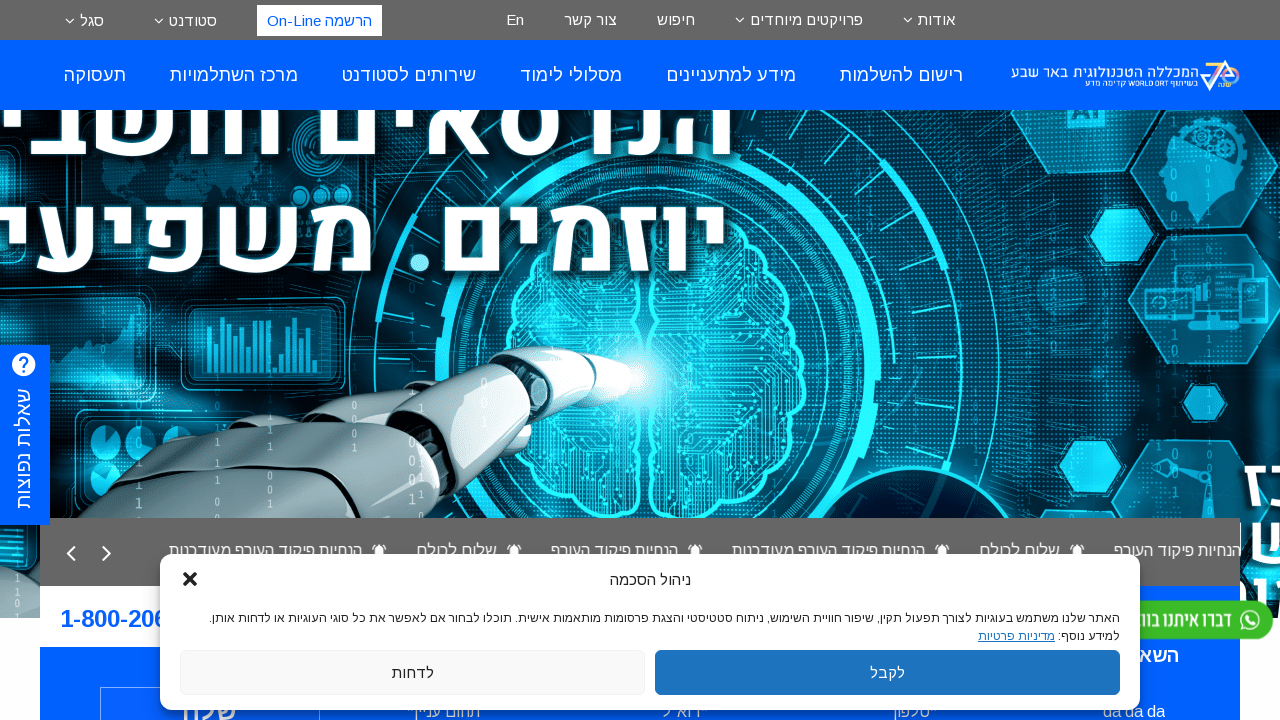